Navigates to a Taiwanese financial news website's US stock page and verifies that the stock market indices table (DJI, S&P500, SOX, NASDAQ) loads with price data visible.

Starting URL: https://www.cnyes.com/usstock

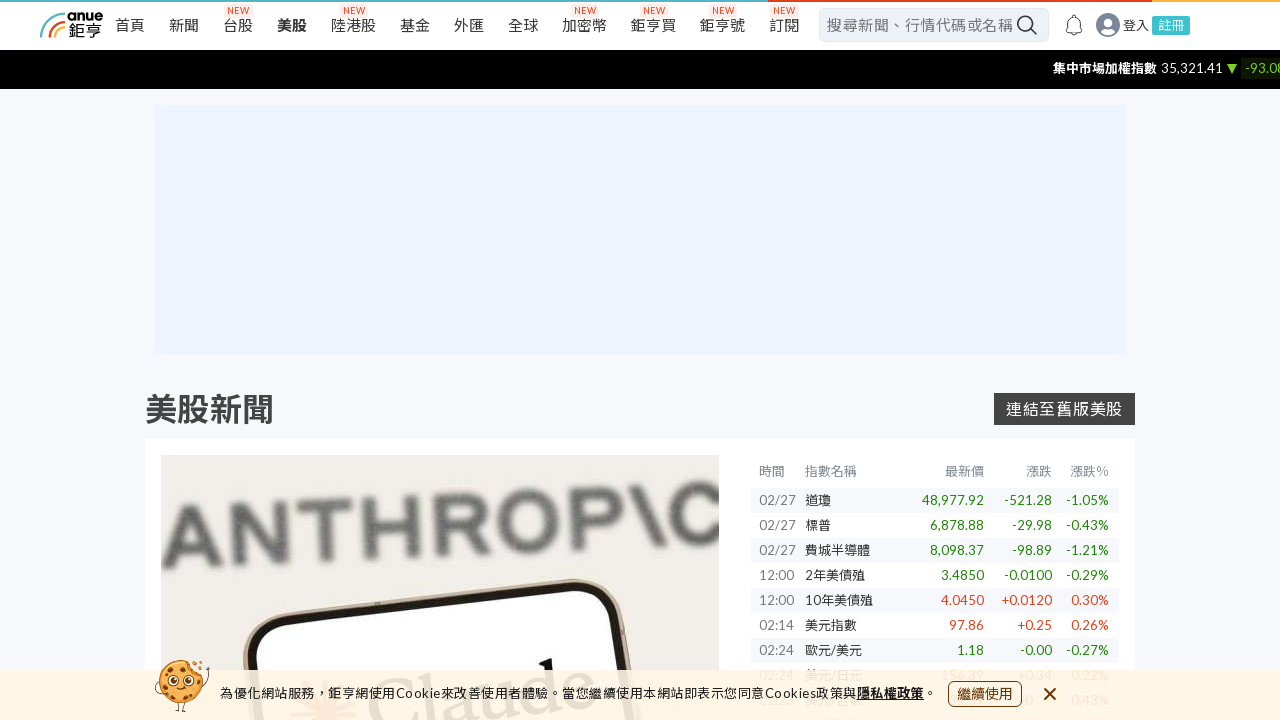

Navigated to Taiwanese financial news website US stock page
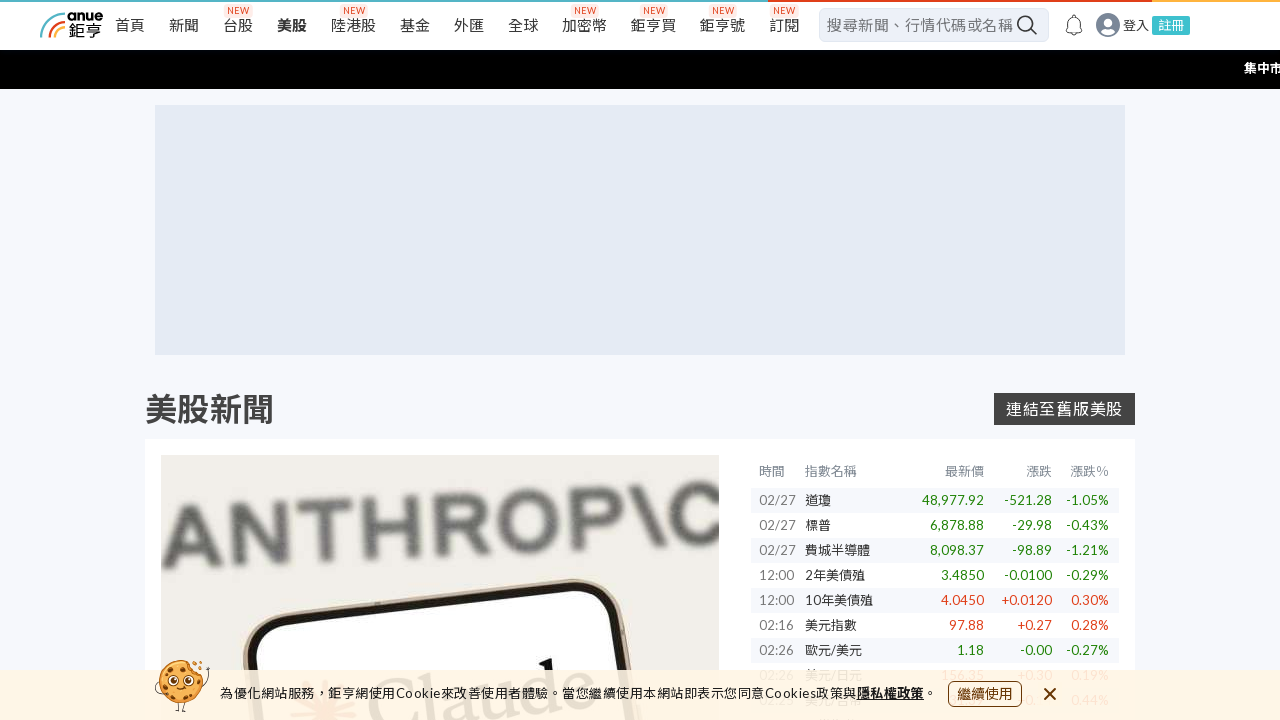

Stock market indices table loaded
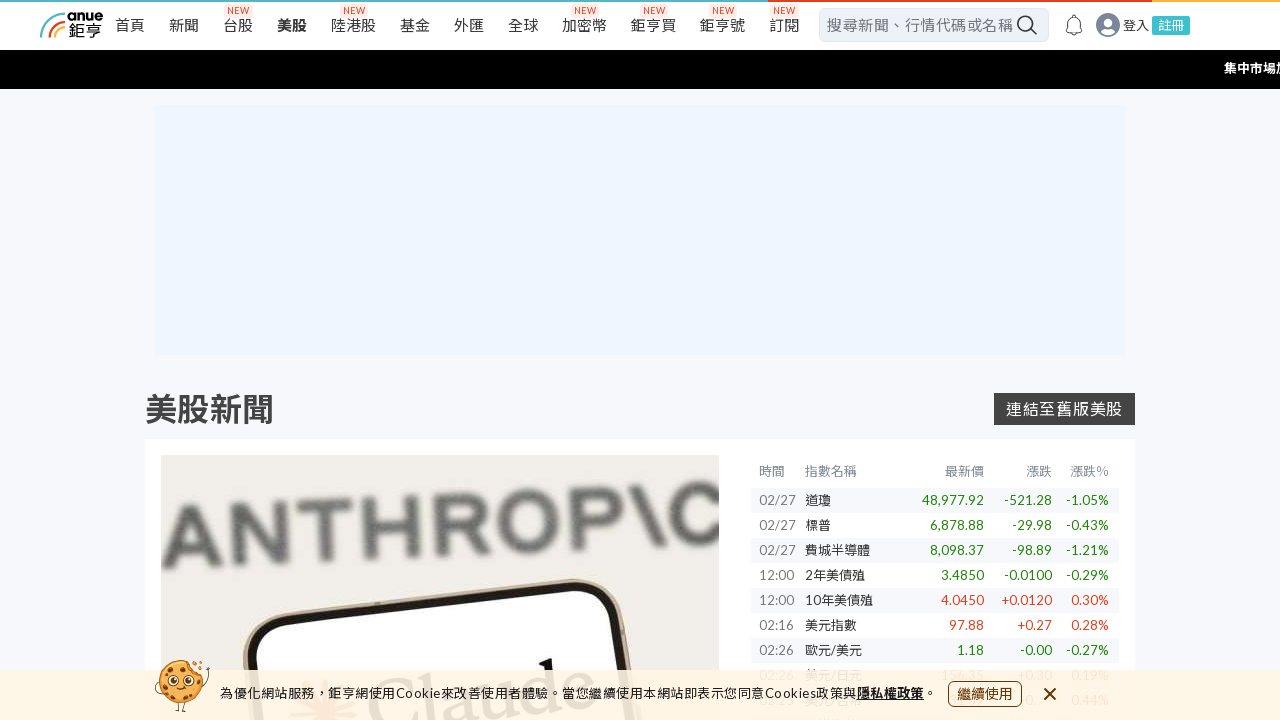

DJI (Dow Jones Industrial) price data visible
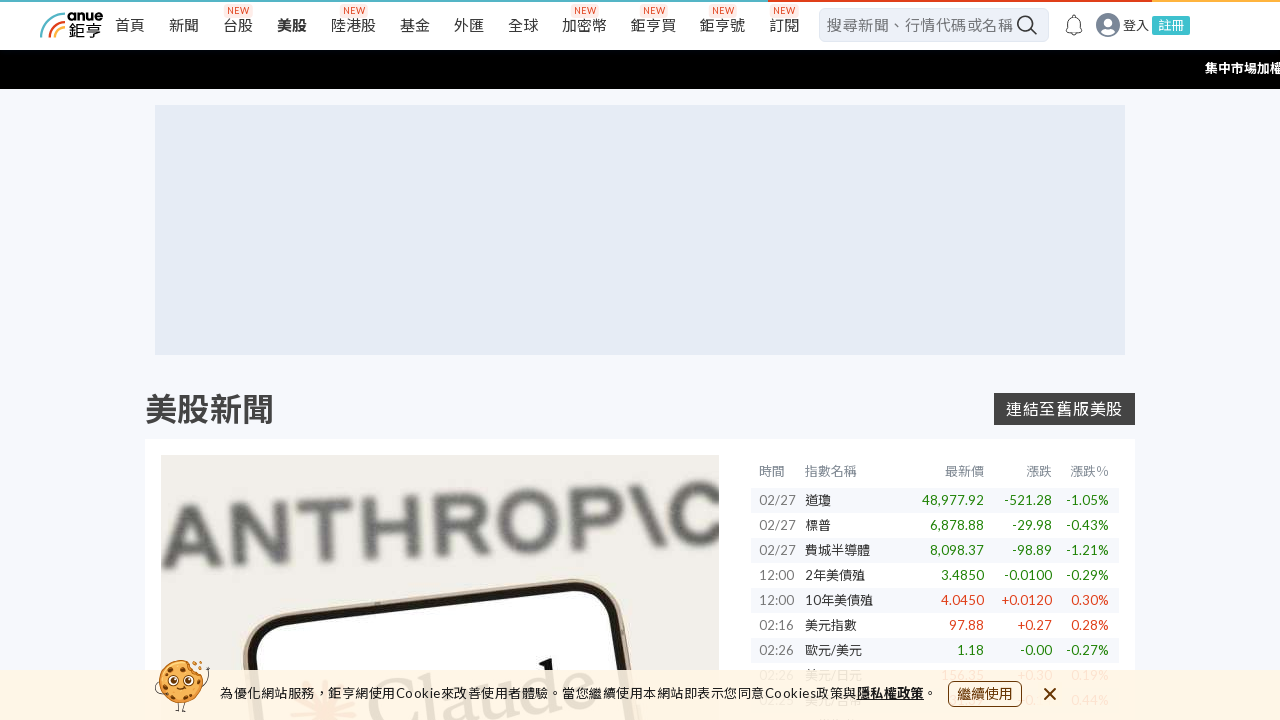

S&P 500 price data visible
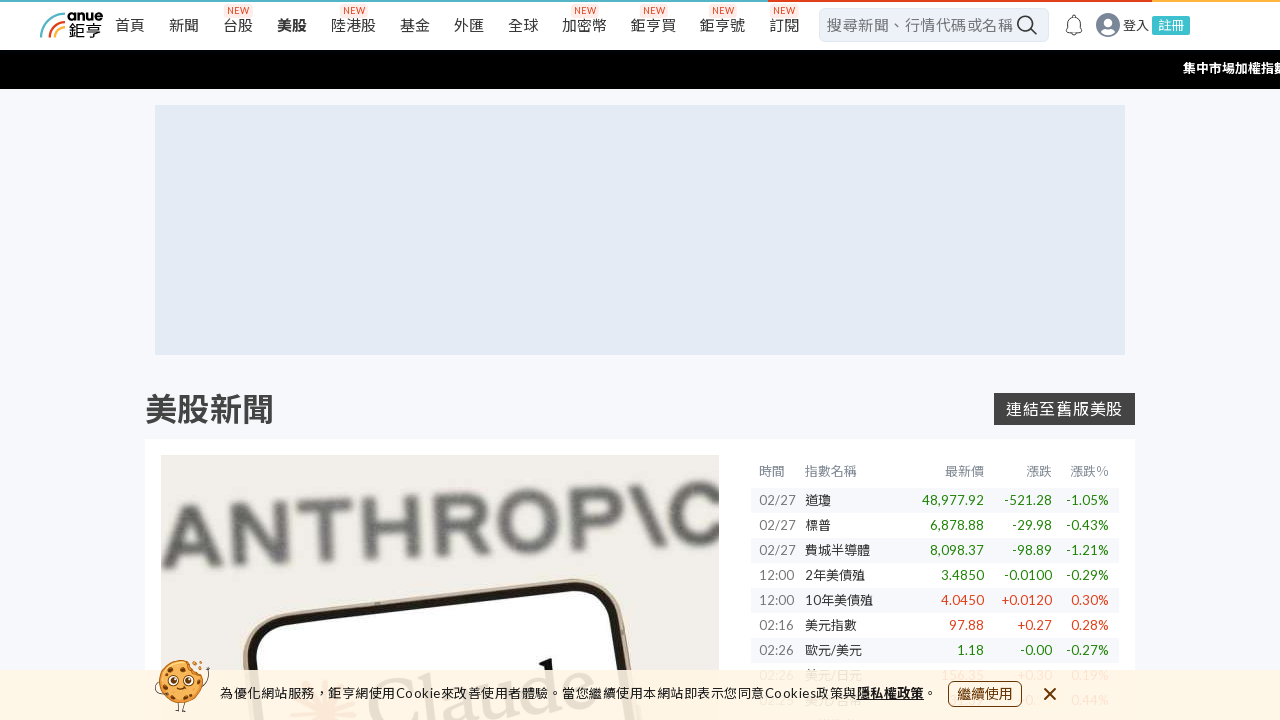

SOX (Philadelphia Semiconductor Index) price data visible
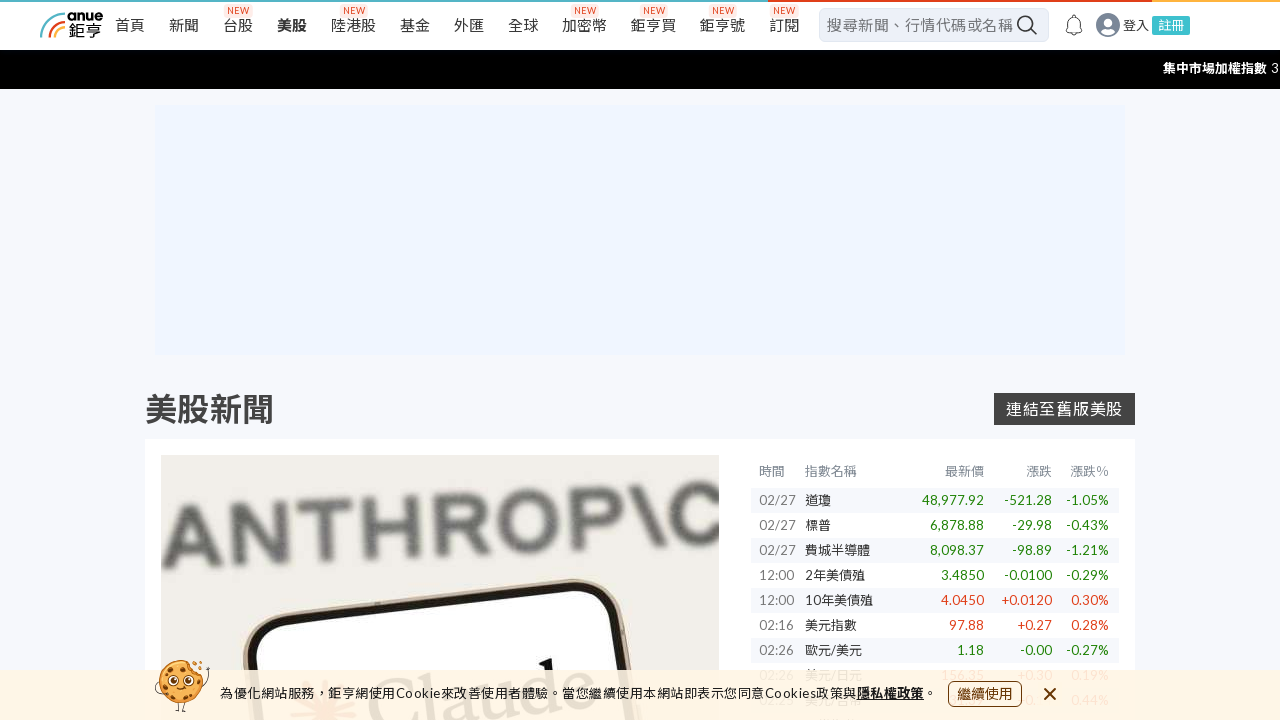

NASDAQ price data visible
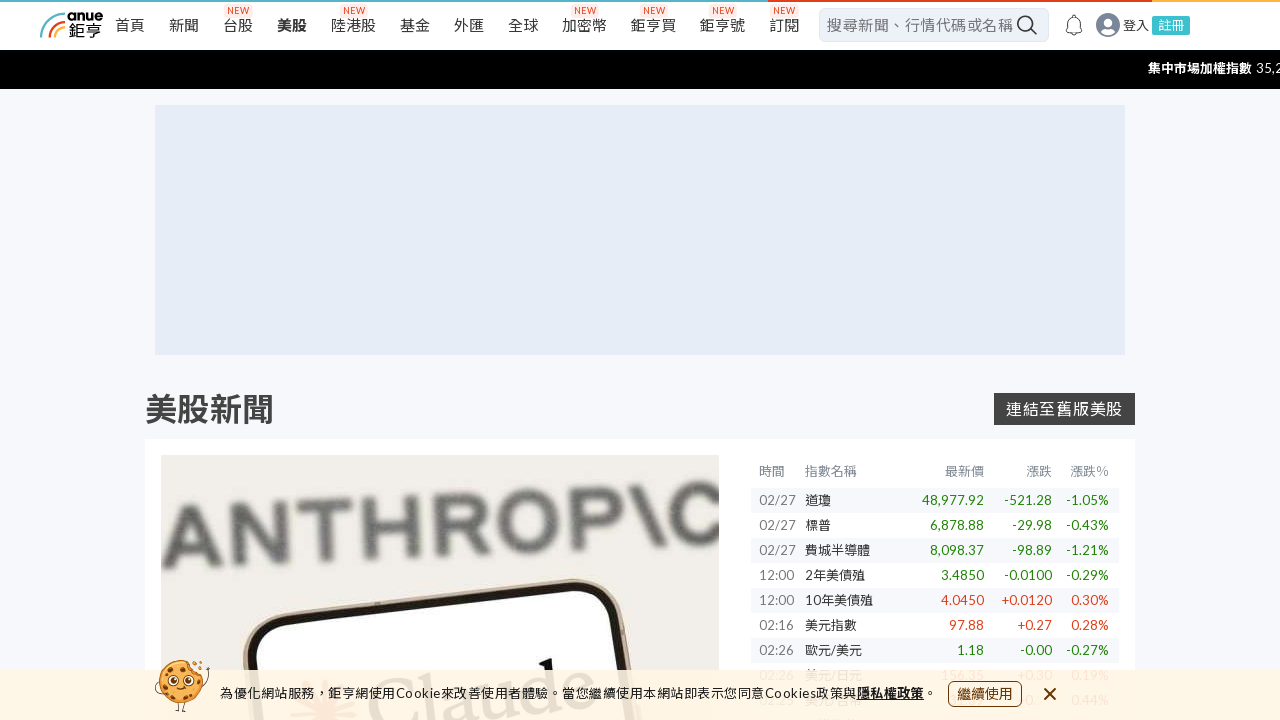

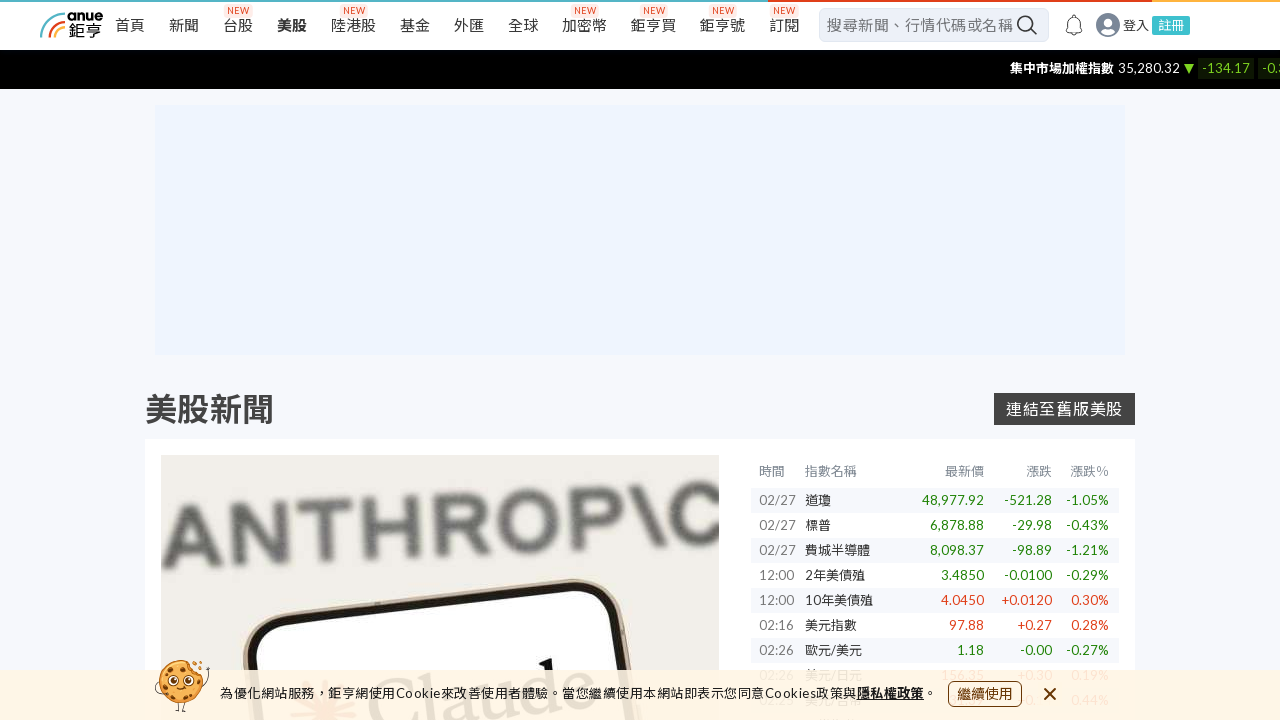